Navigates to the WebDriverIO website and clicks on the API link in the navigation

Starting URL: https://webdriver.io

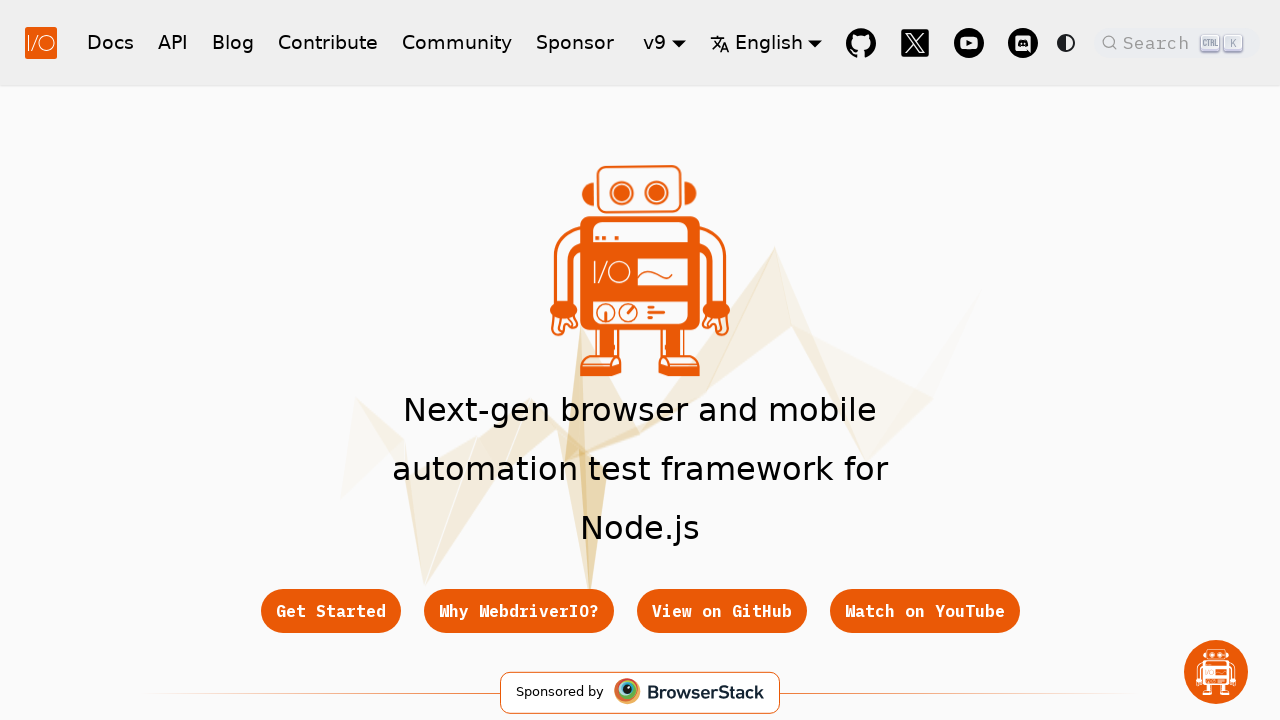

Clicked on the API link in the navigation at (173, 42) on a:text('API')
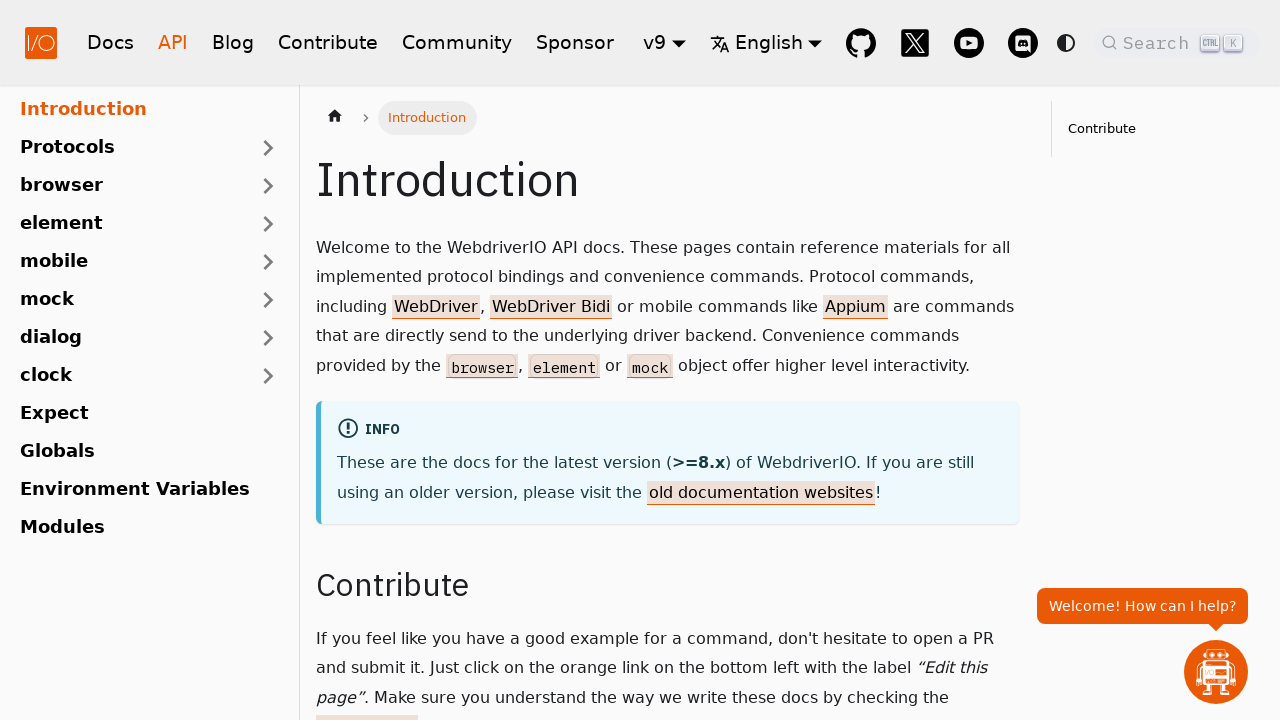

Navigation to API page completed
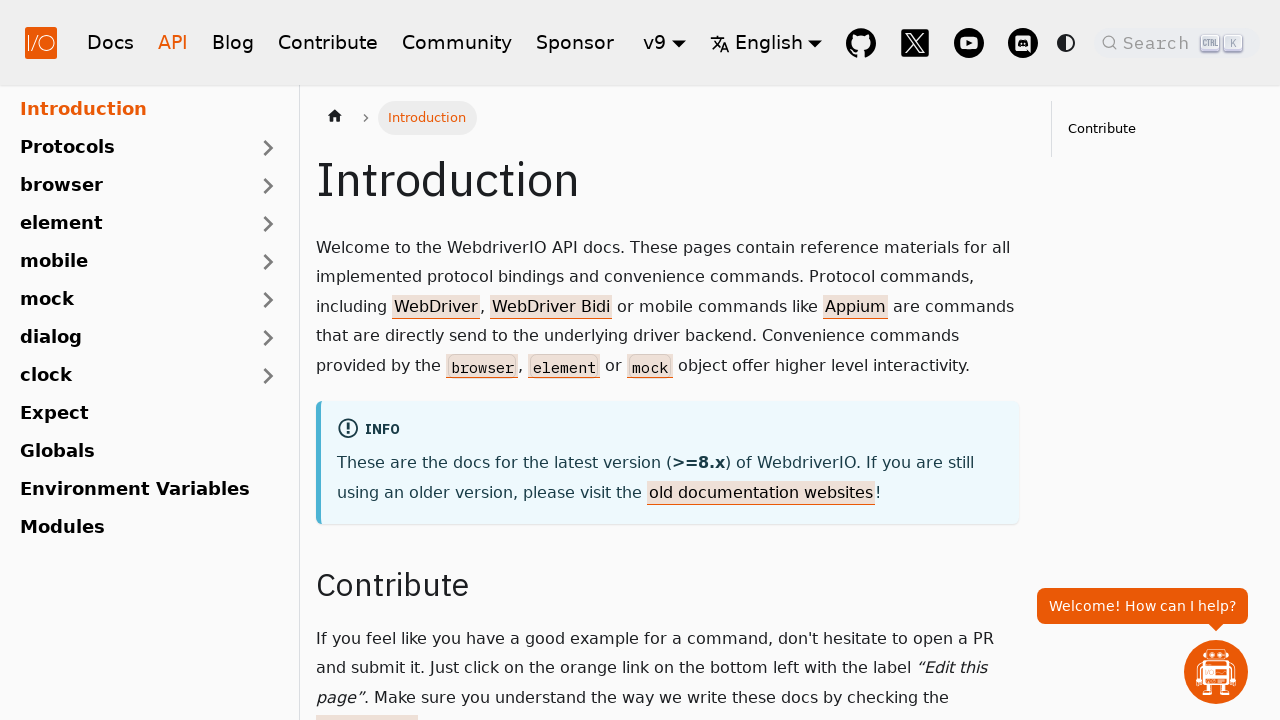

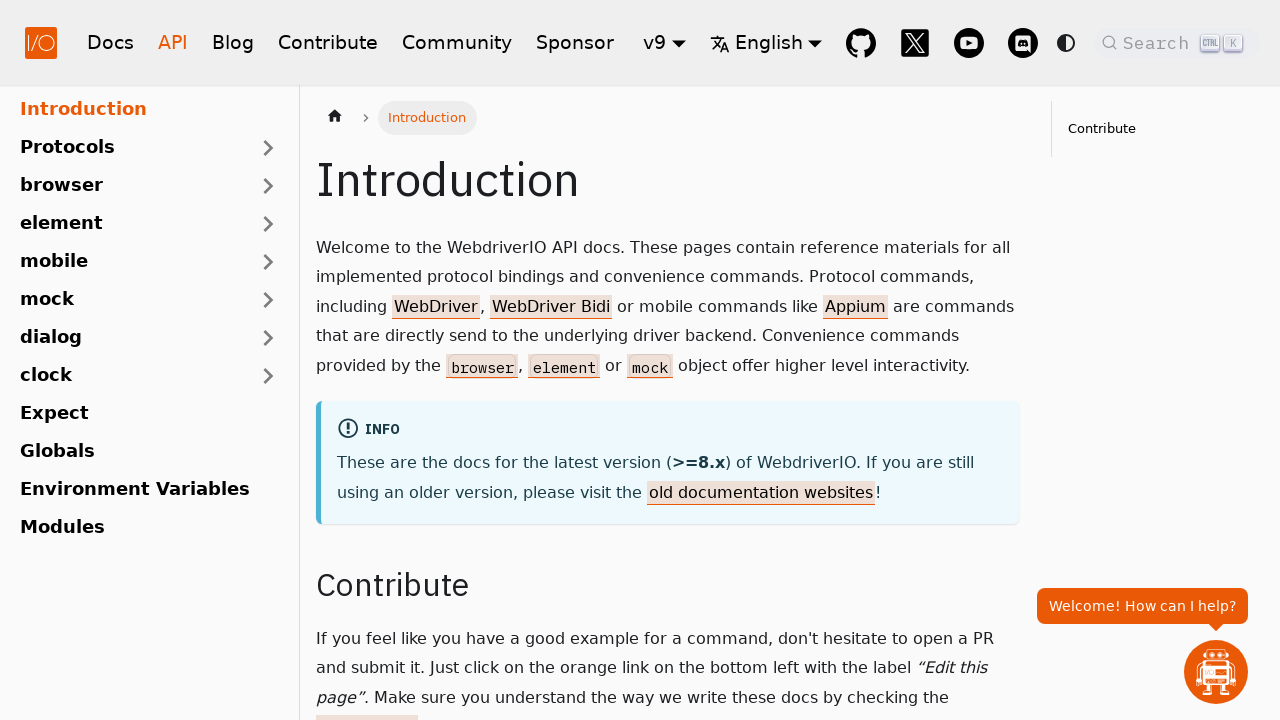